Solves a mathematical problem by reading a value from the page, calculating a result using a mathematical formula, and submitting the answer along with checkbox and radio button selections

Starting URL: http://suninjuly.github.io/math.html

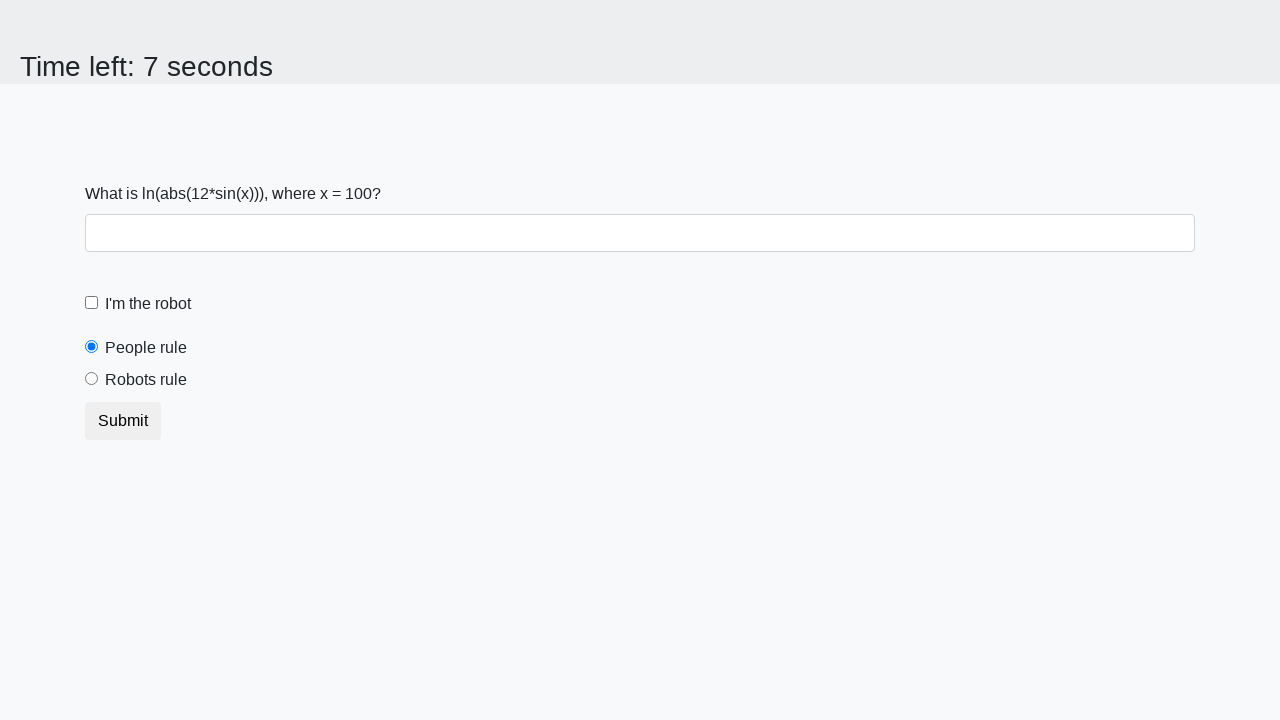

Navigated to math.html page
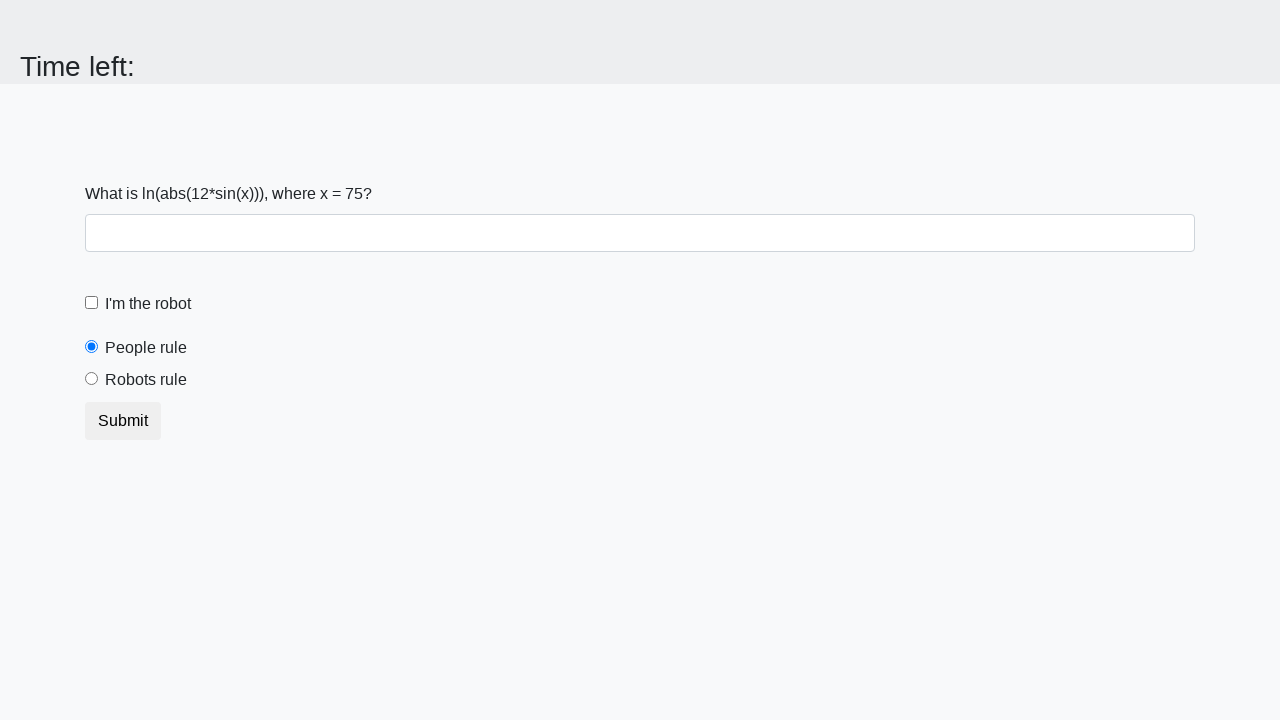

Located the input_value element
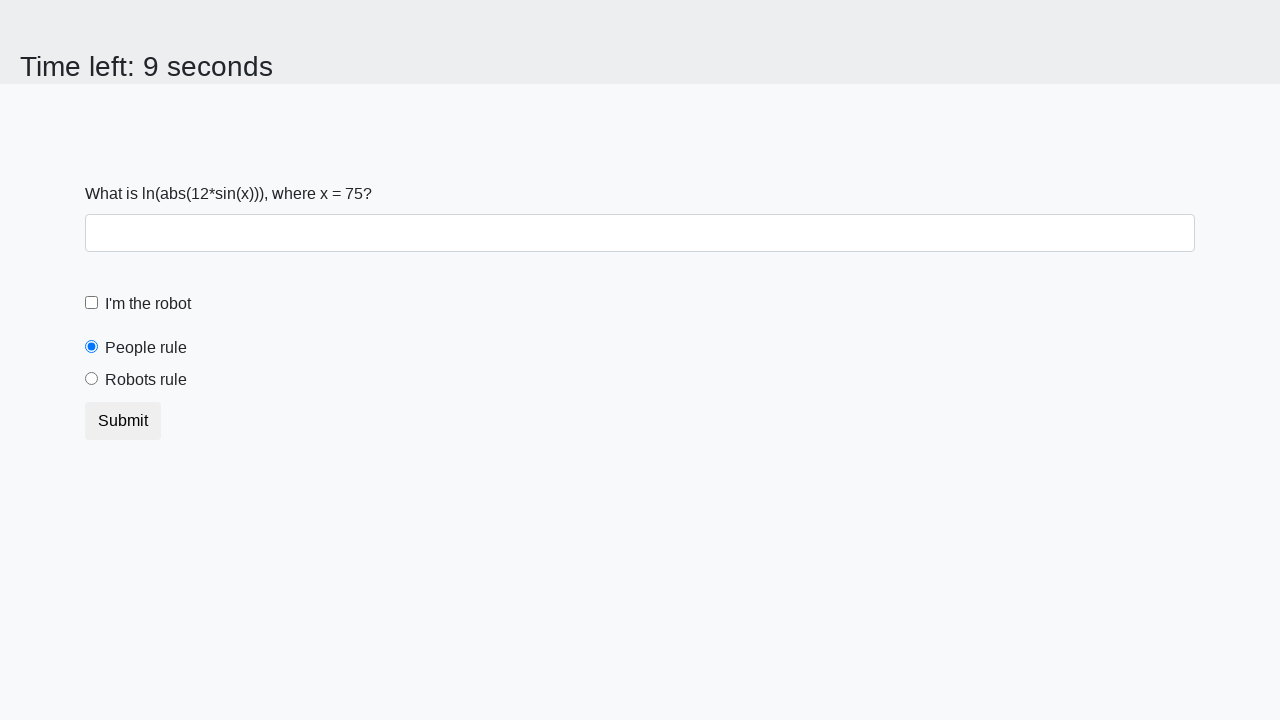

Retrieved x value from page: 75
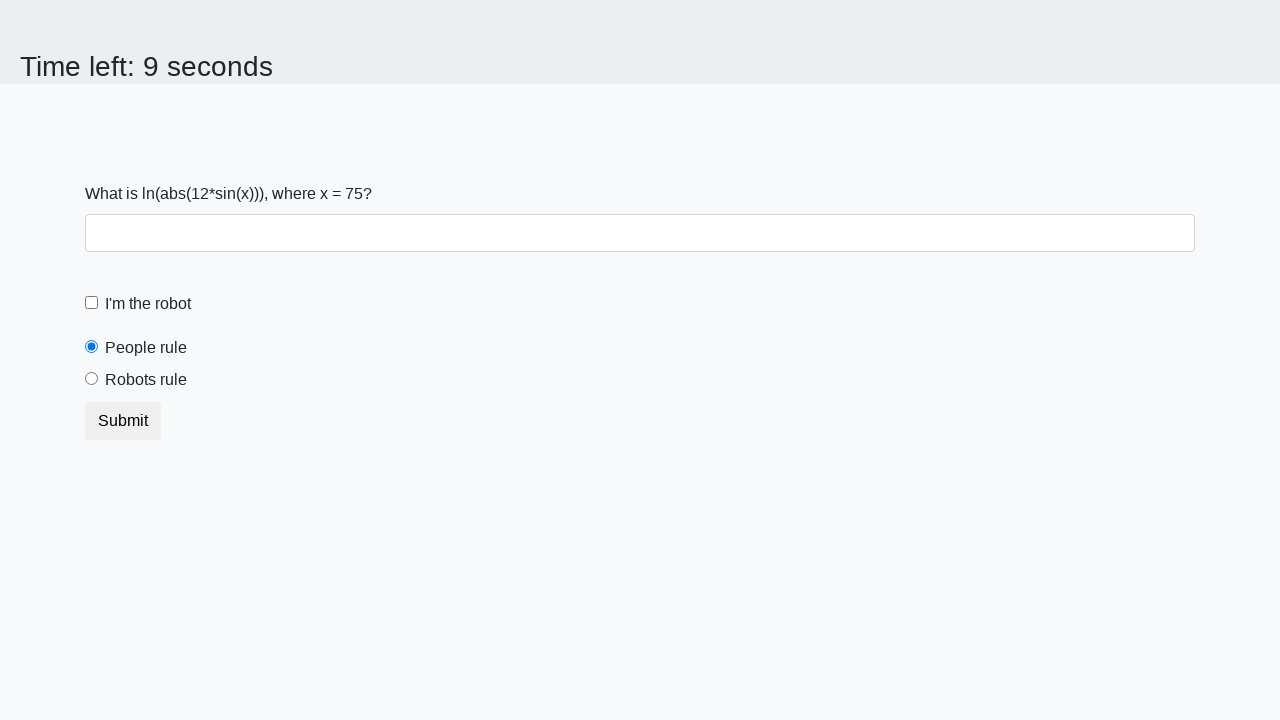

Calculated result using formula: 1.537593756663877
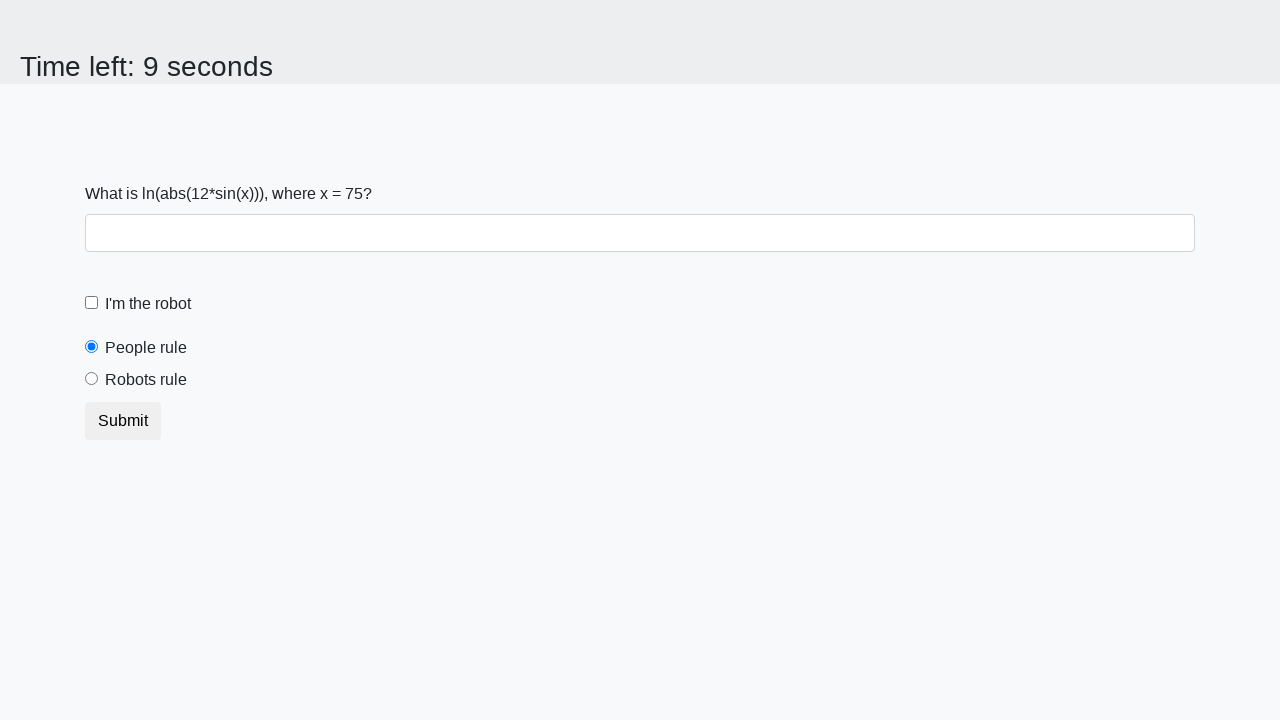

Filled answer field with calculated result: 1.537593756663877 on #answer
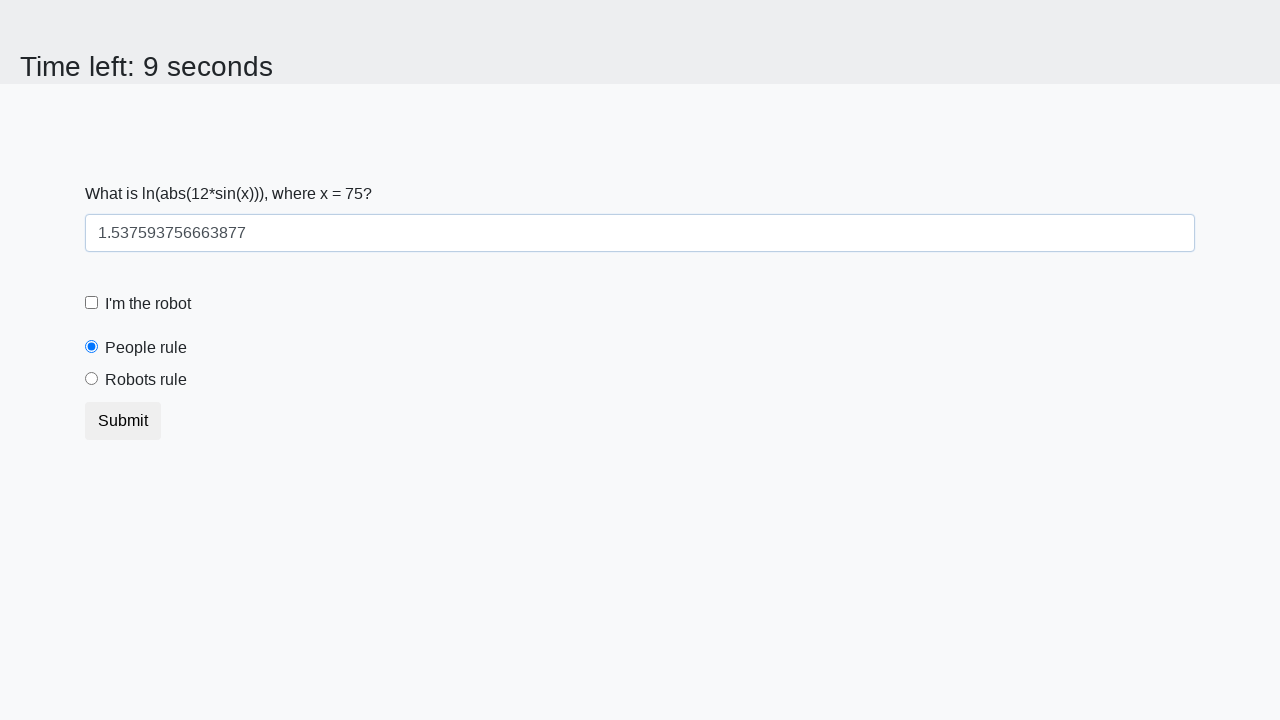

Checked the 'I'm the robot' checkbox at (92, 303) on #robotCheckbox
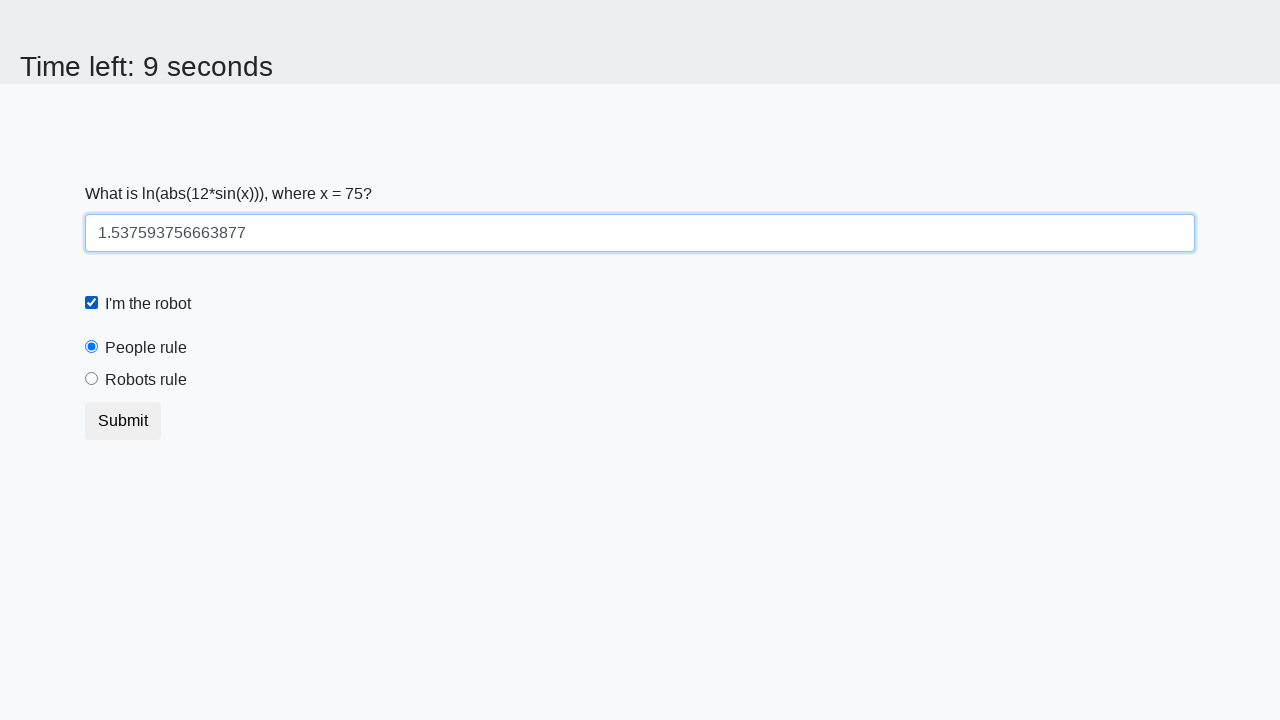

Selected the 'Robots rule!' radio button at (92, 379) on #robotsRule
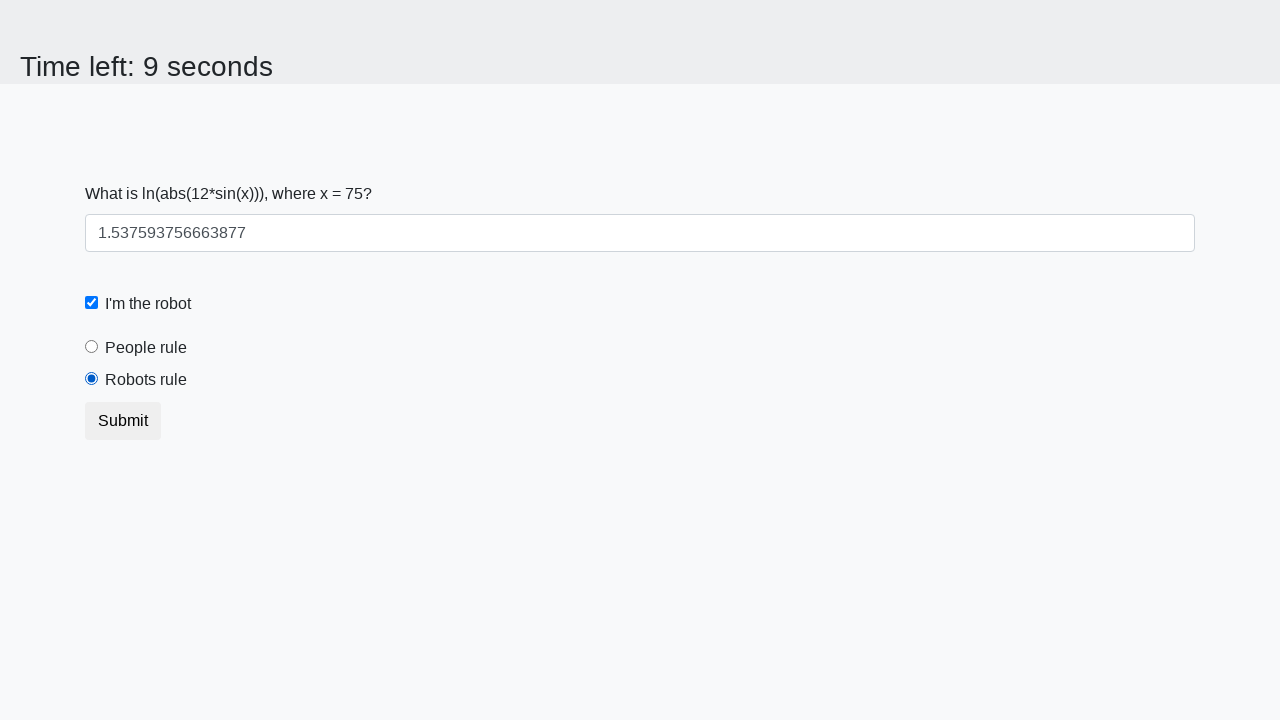

Clicked the submit button at (123, 421) on .btn
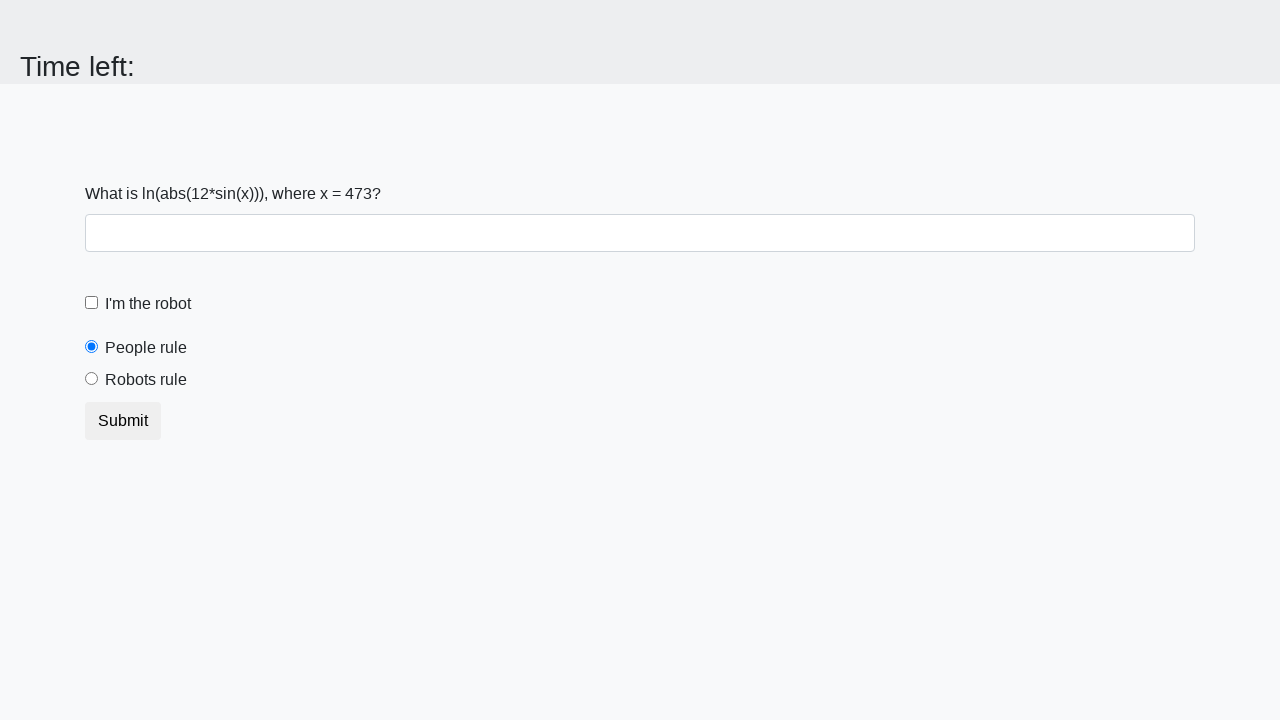

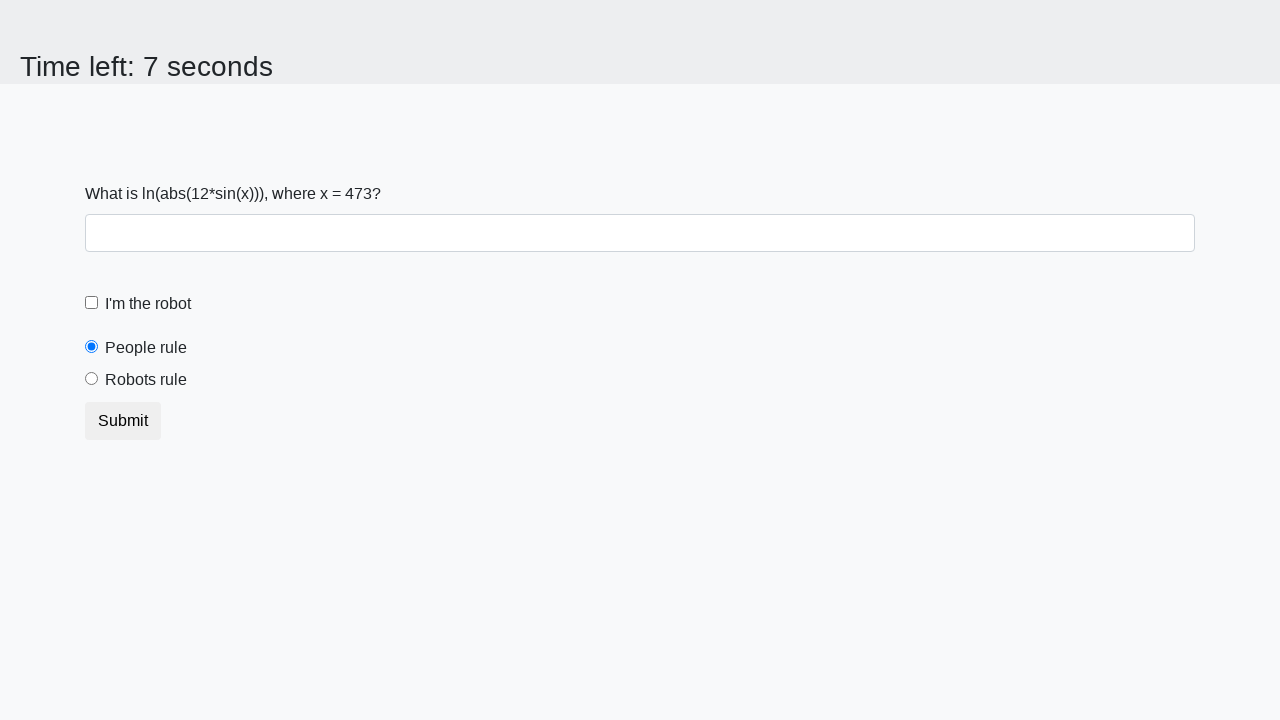